Opens Alura's homepage and verifies the page title matches the expected Brazilian tech course platform title

Starting URL: https://www.alura.com.br/

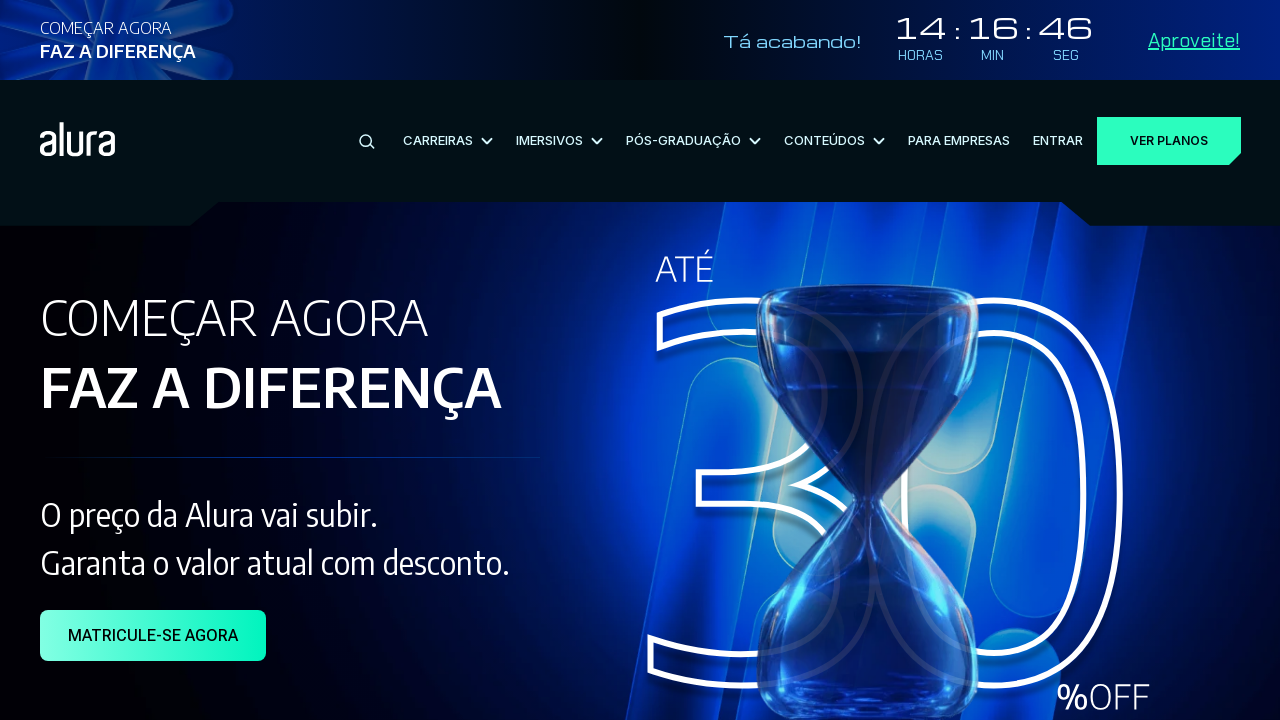

Verified page title matches 'Alura | Cursos online de Tecnologia'
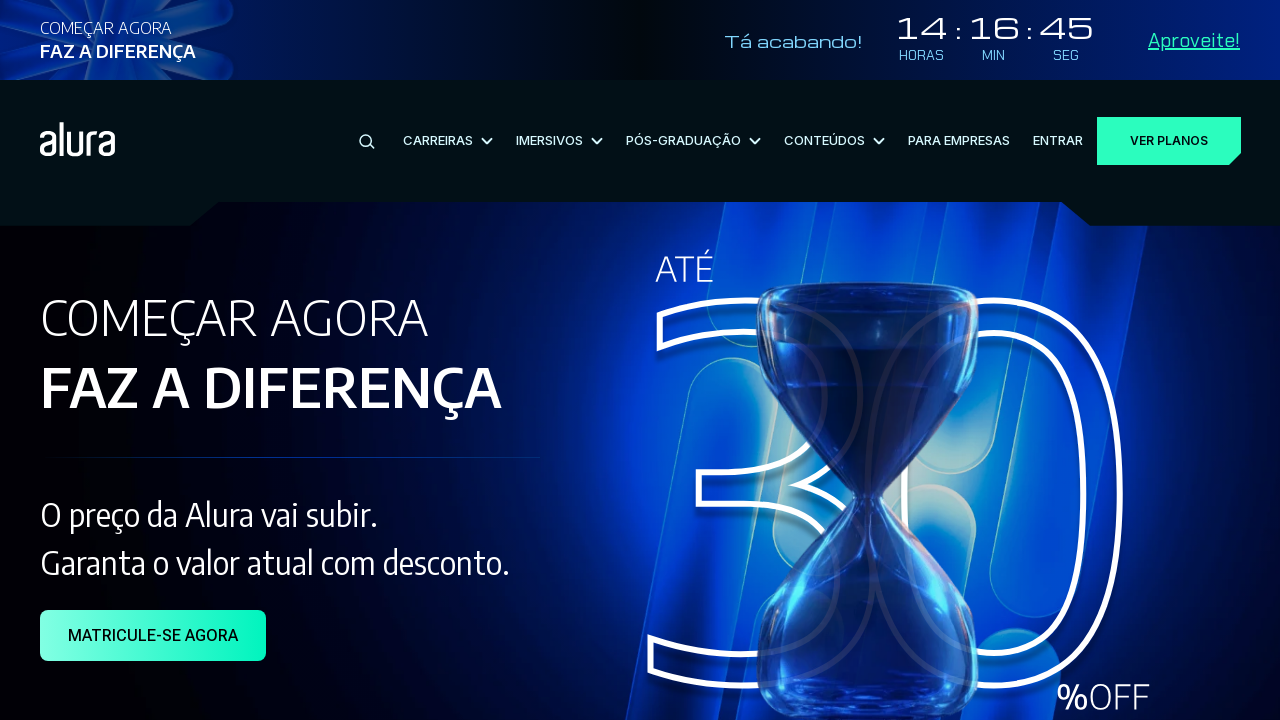

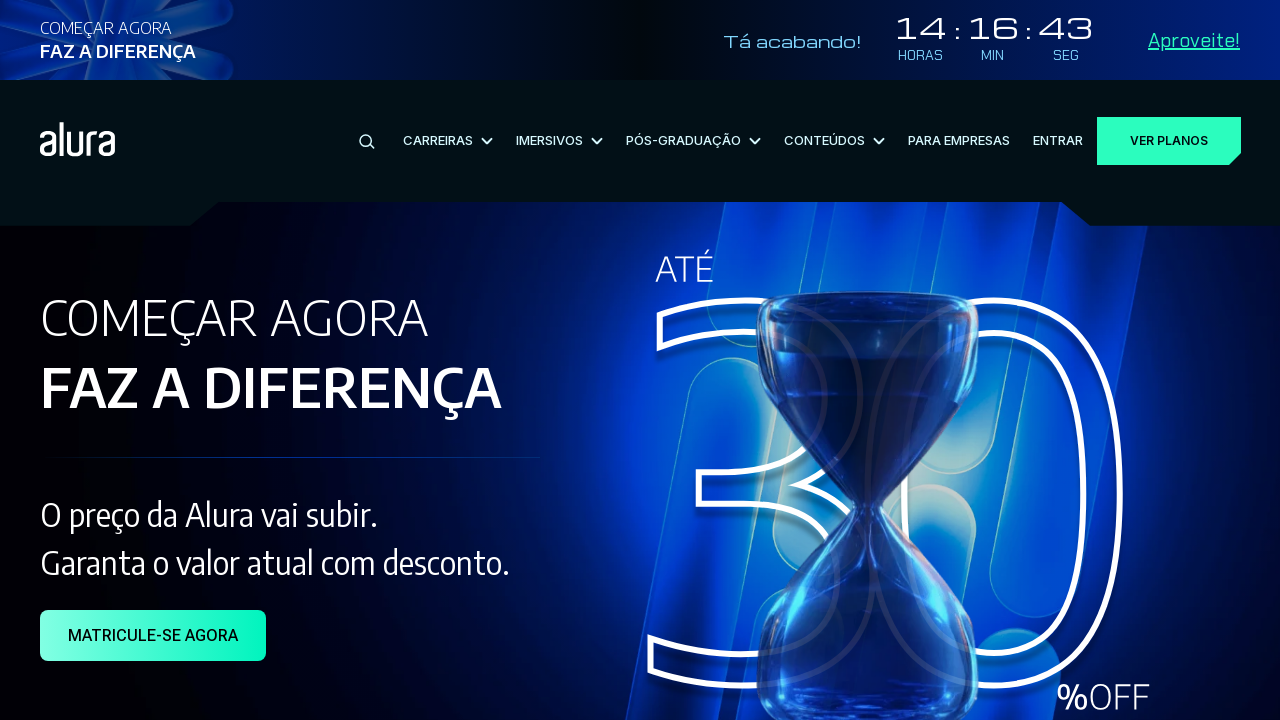